Tests browser back button navigation through different filter views (All, Active, Completed).

Starting URL: https://demo.playwright.dev/todomvc

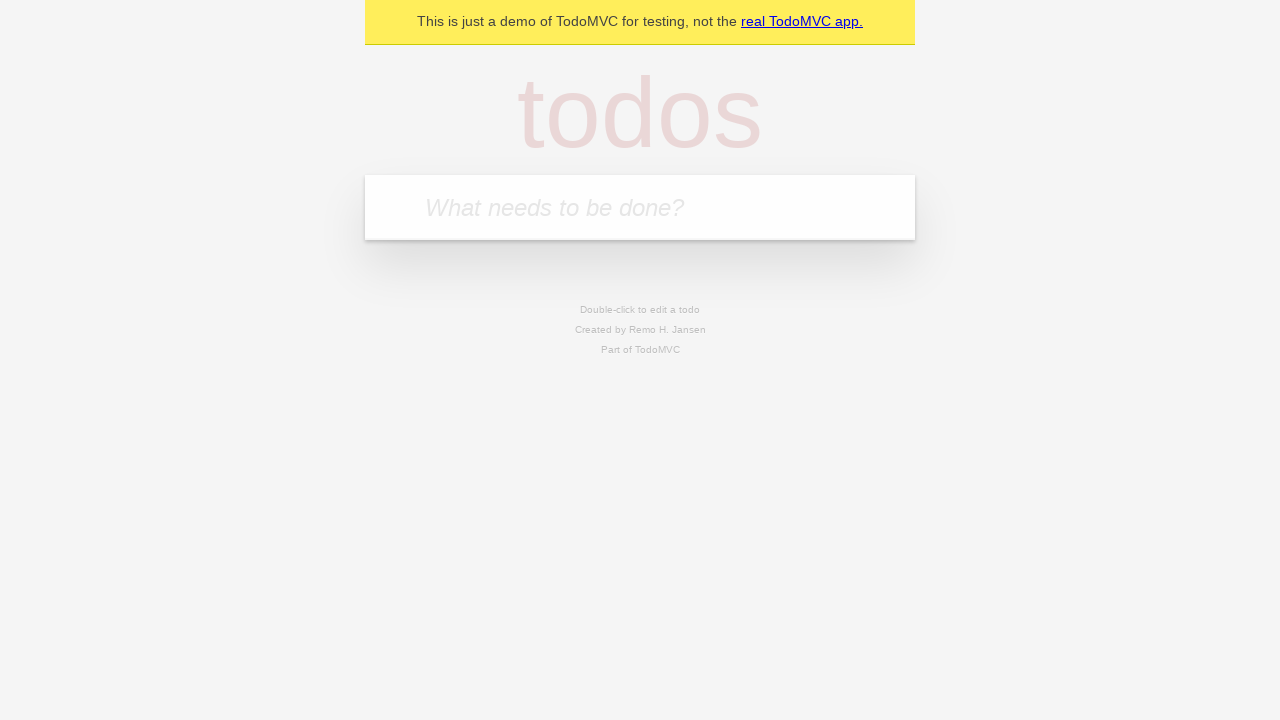

Filled todo input with 'buy some cheese' on internal:attr=[placeholder="What needs to be done?"i]
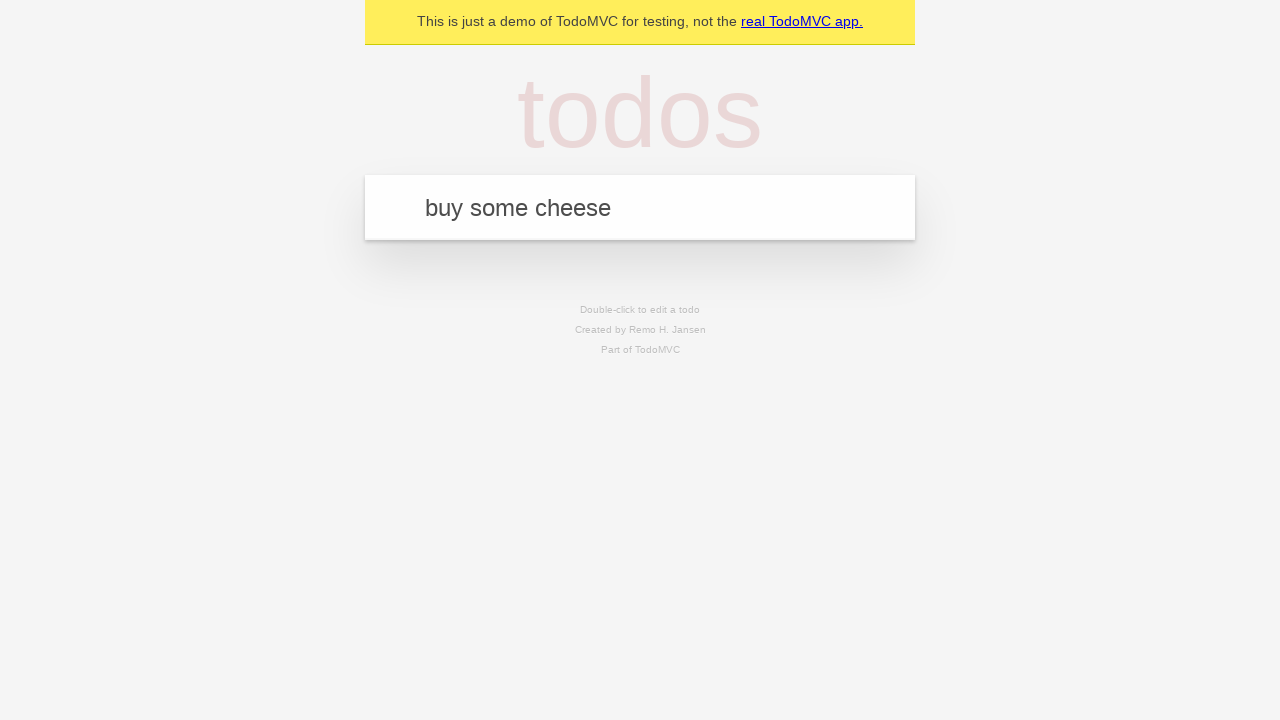

Pressed Enter to add first todo on internal:attr=[placeholder="What needs to be done?"i]
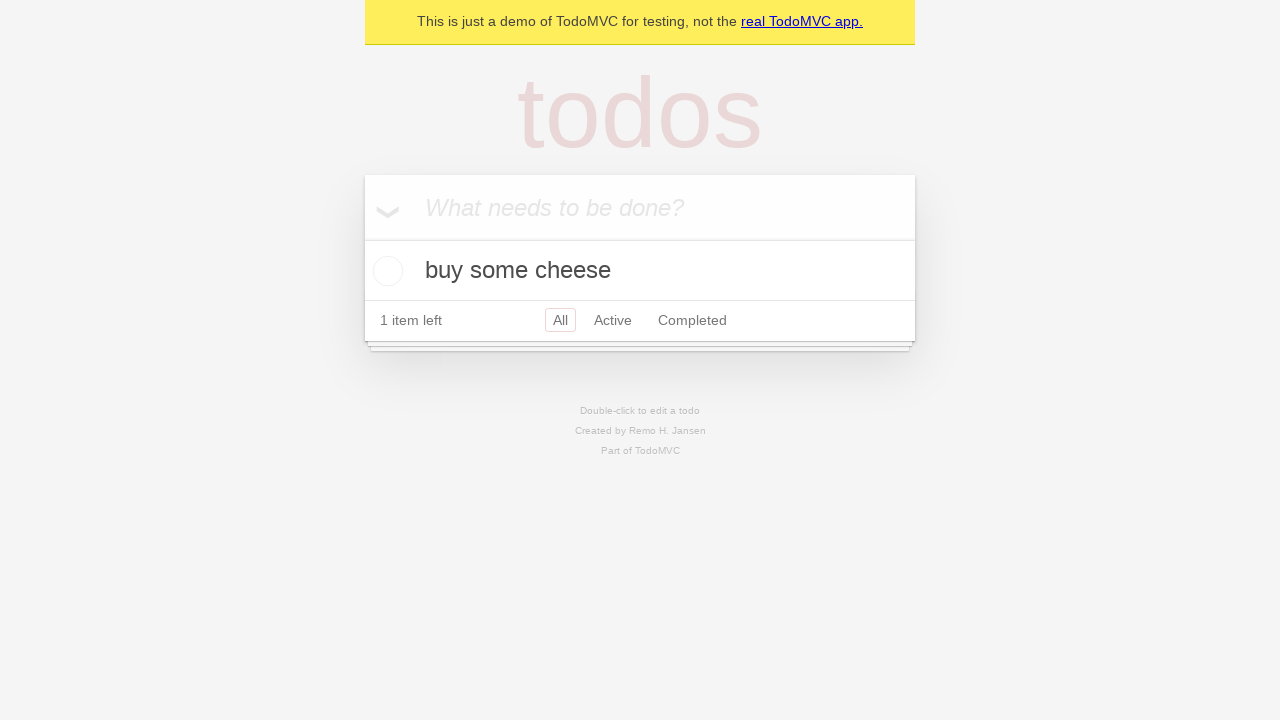

Filled todo input with 'feed the cat' on internal:attr=[placeholder="What needs to be done?"i]
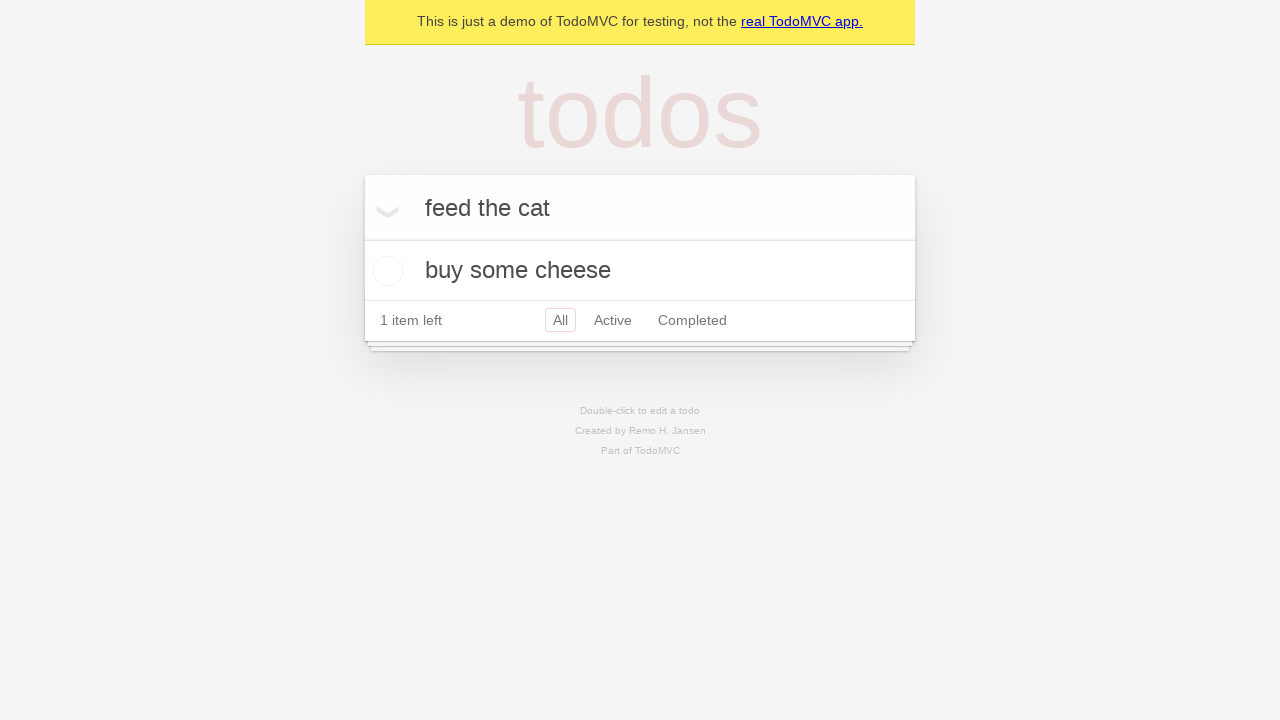

Pressed Enter to add second todo on internal:attr=[placeholder="What needs to be done?"i]
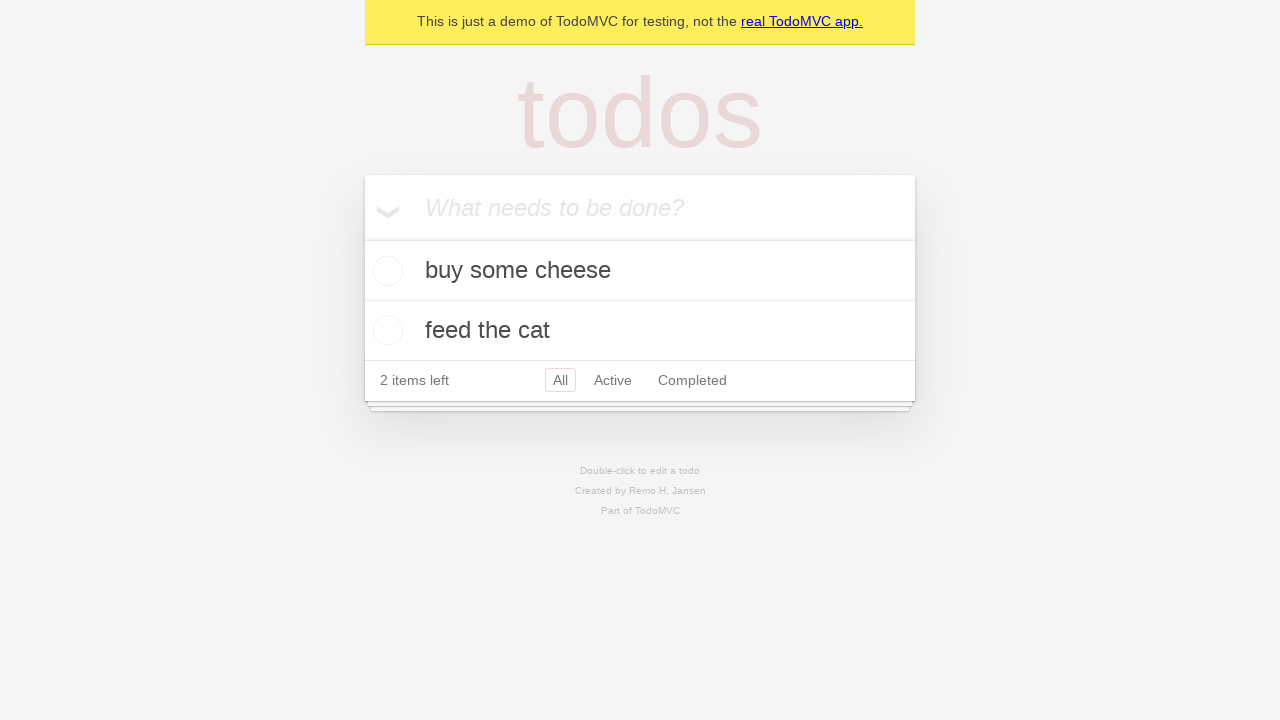

Filled todo input with 'book a doctors appointment' on internal:attr=[placeholder="What needs to be done?"i]
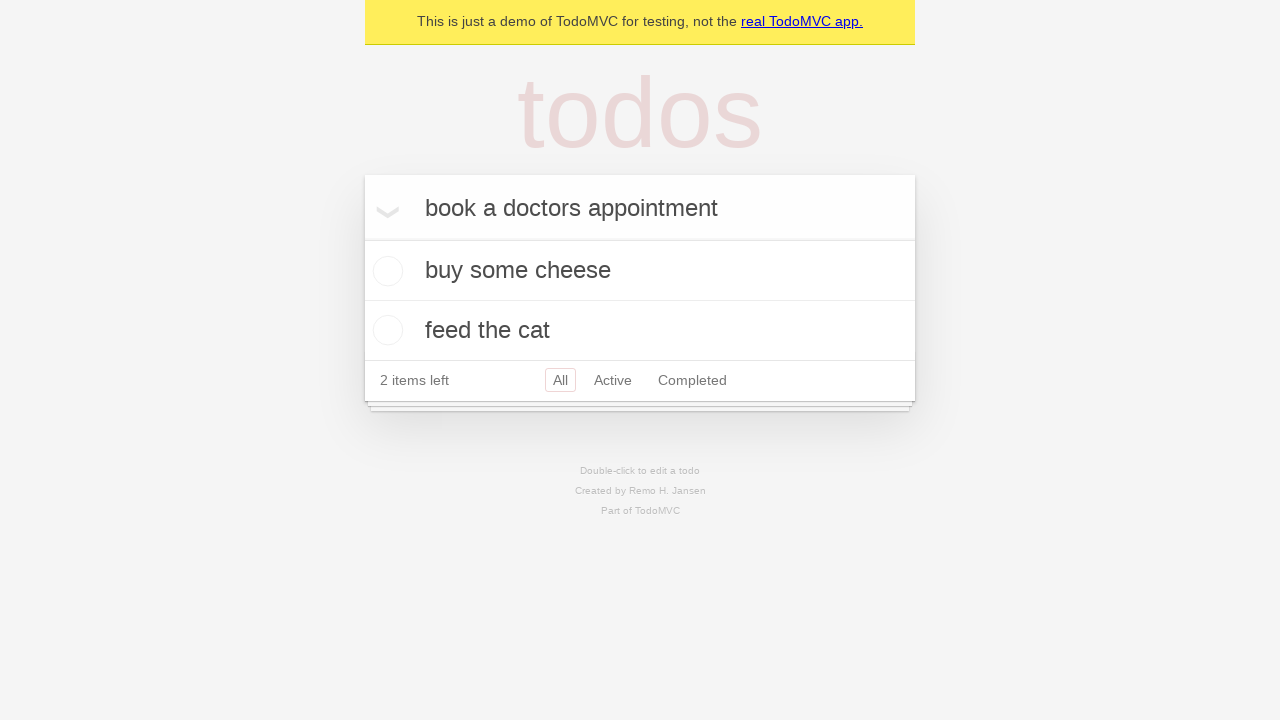

Pressed Enter to add third todo on internal:attr=[placeholder="What needs to be done?"i]
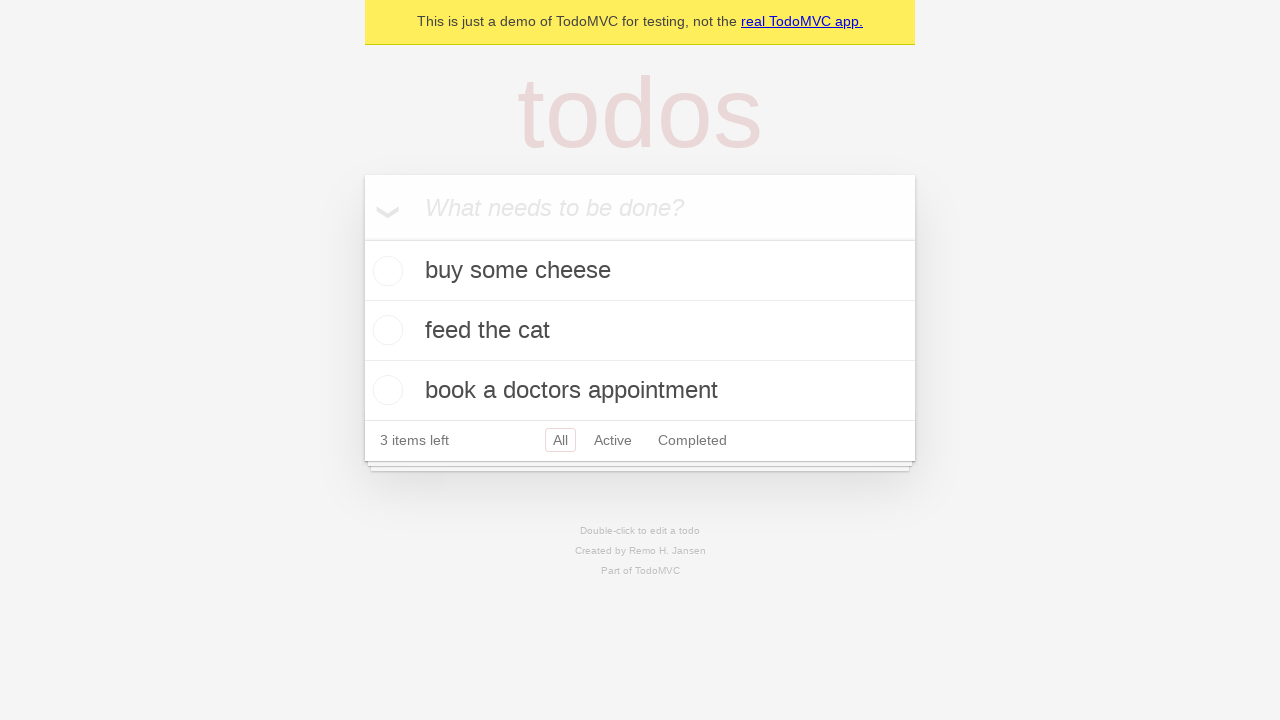

Checked the second todo item at (385, 330) on internal:testid=[data-testid="todo-item"s] >> nth=1 >> internal:role=checkbox
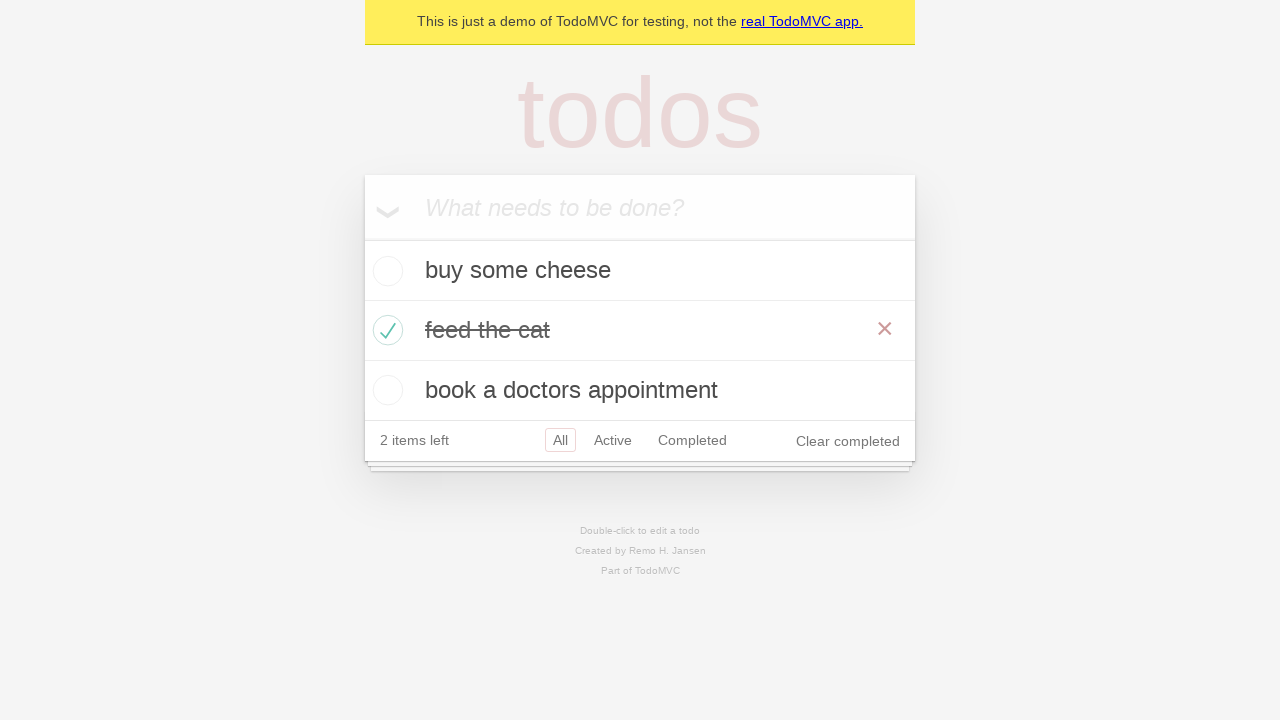

Clicked All filter to show all todos at (560, 440) on internal:role=link[name="All"i]
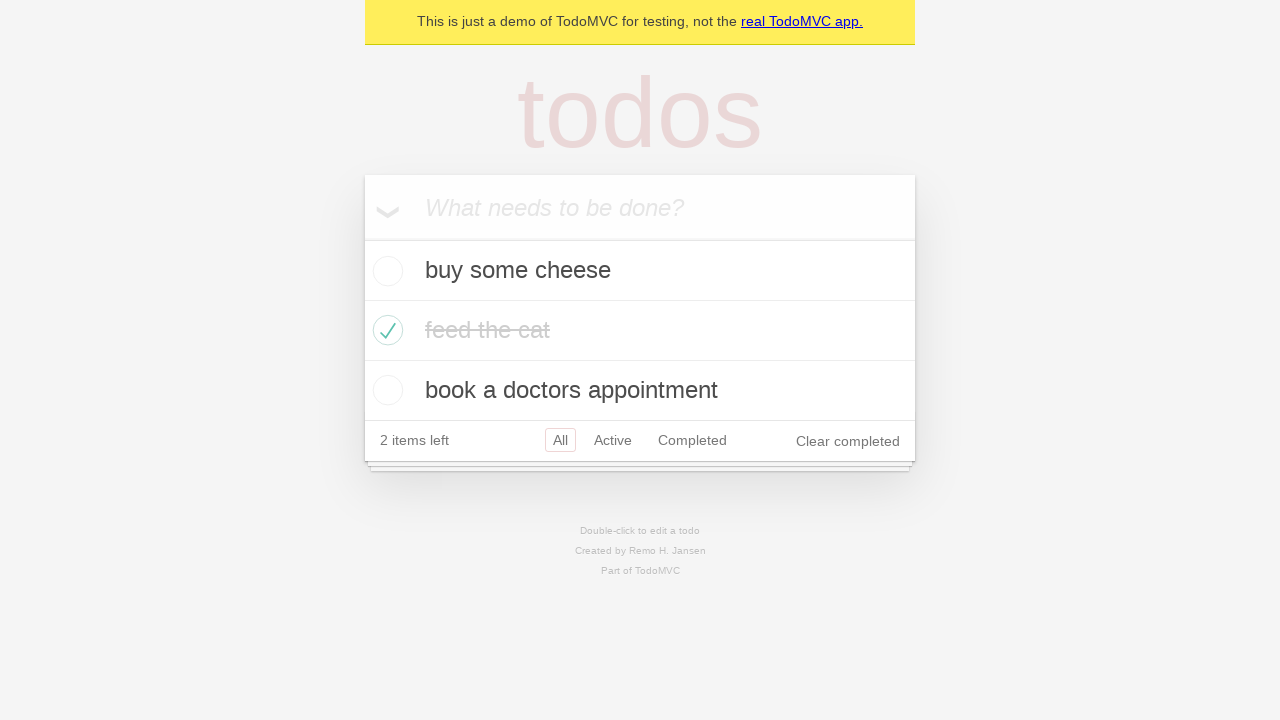

Clicked Active filter to show only active todos at (613, 440) on internal:role=link[name="Active"i]
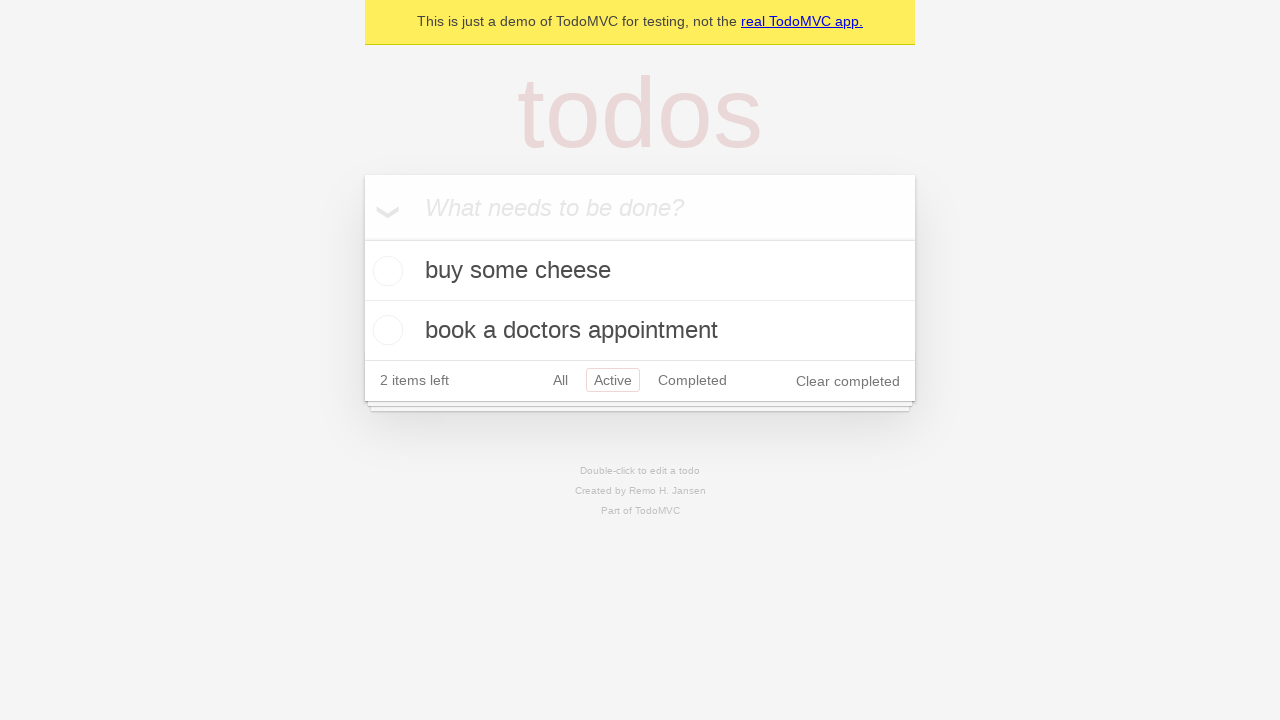

Clicked Completed filter to show only completed todos at (692, 380) on internal:role=link[name="Completed"i]
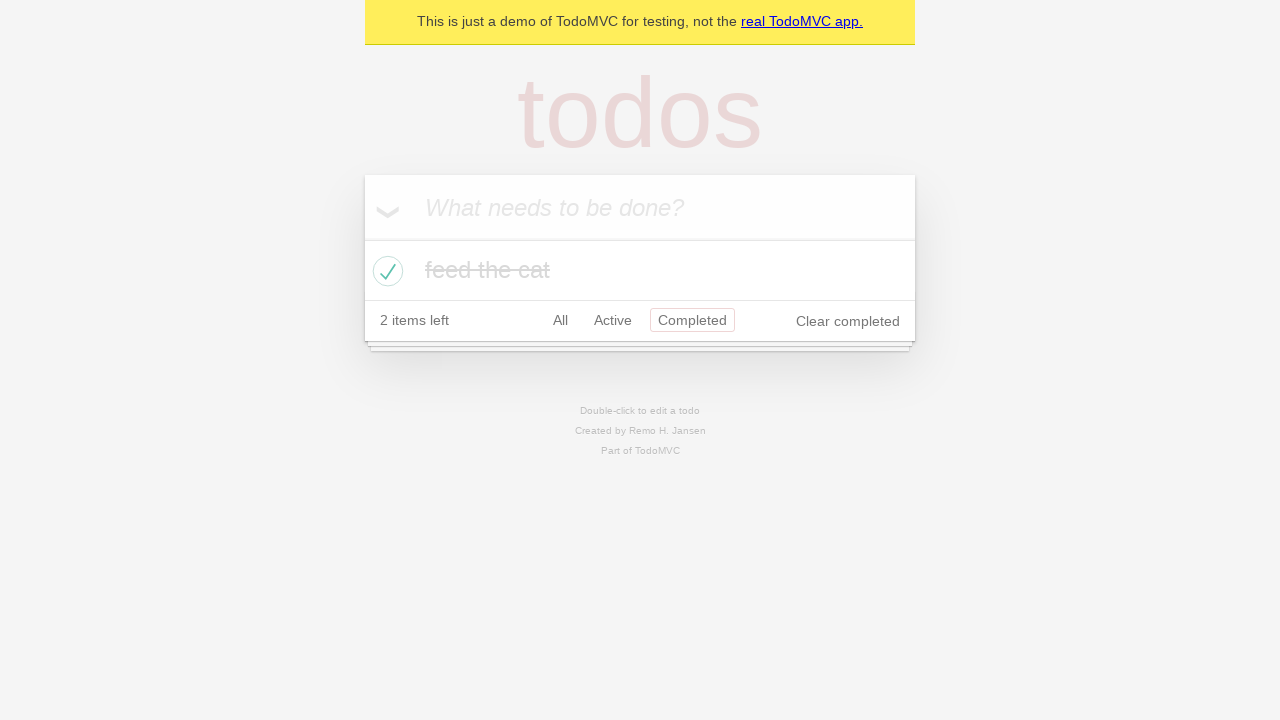

Navigated back to Active filter view
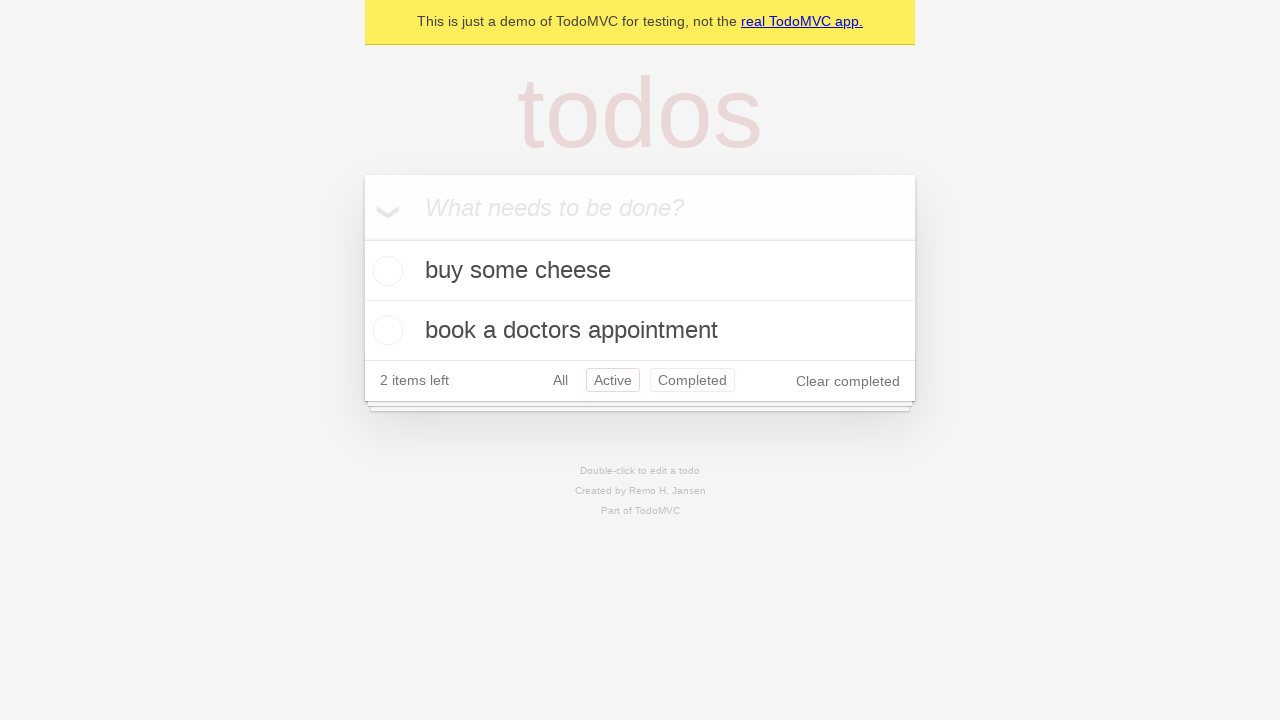

Navigated back to All filter view
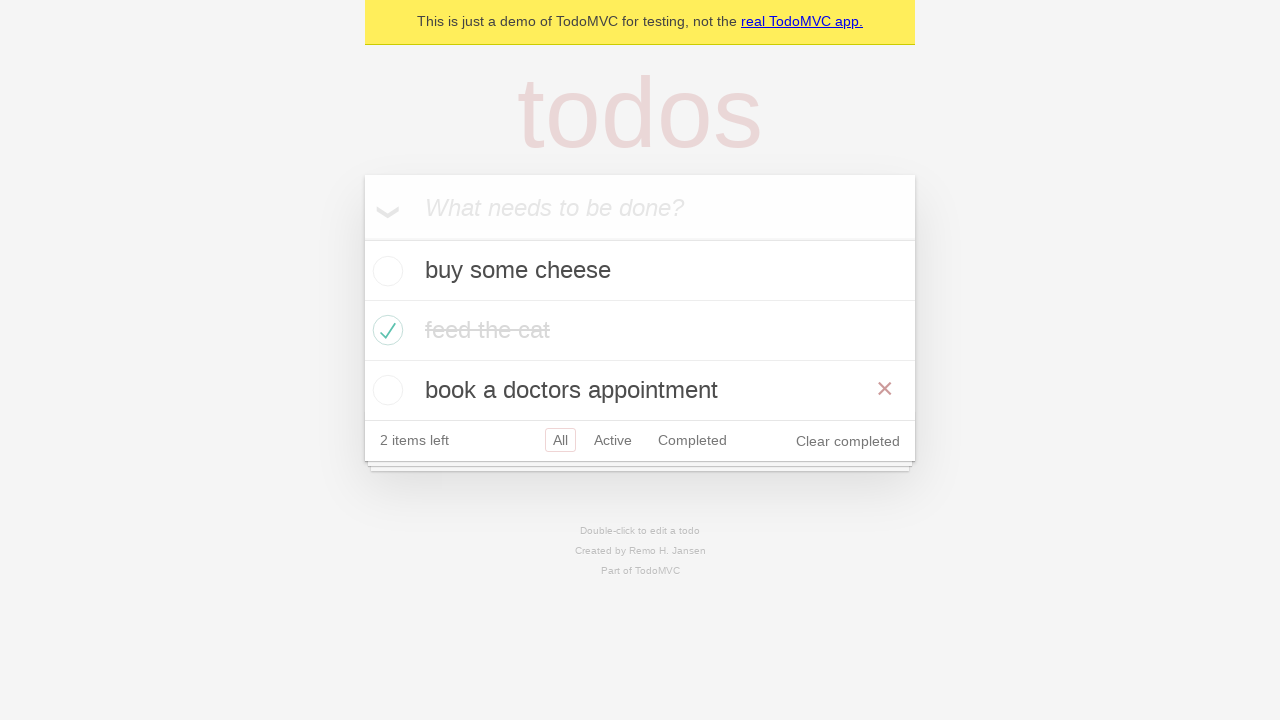

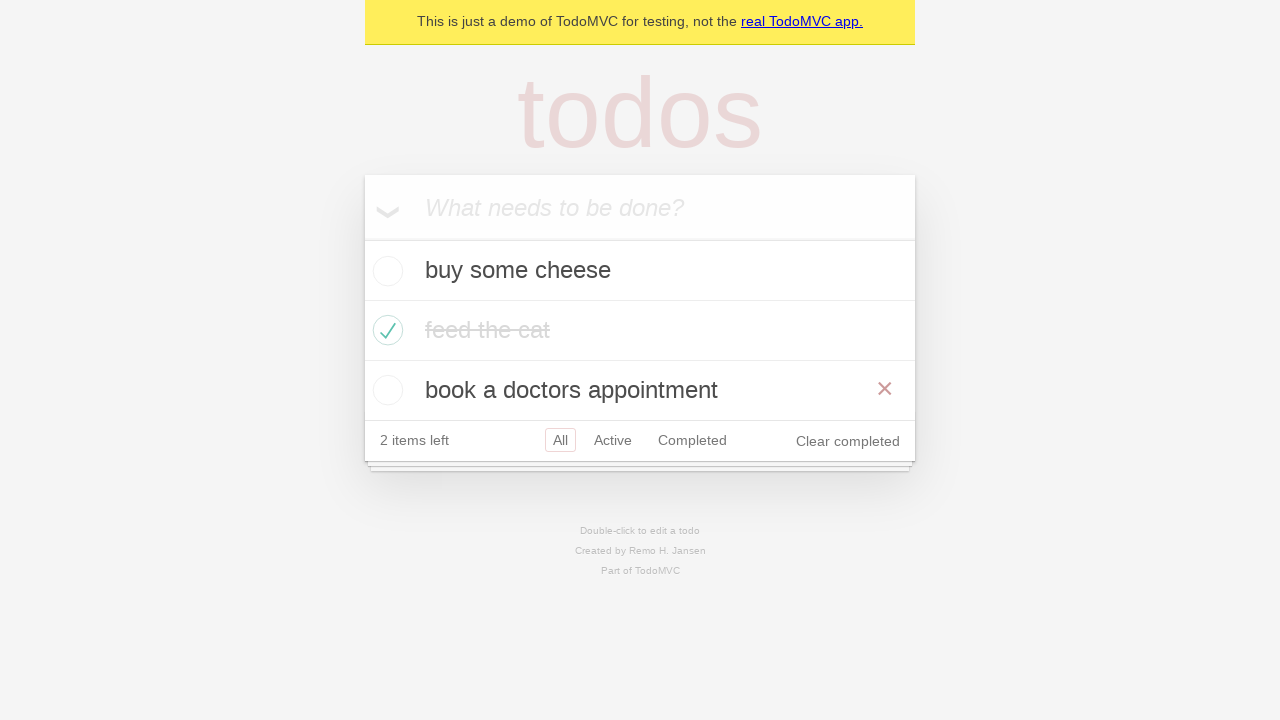